Navigates to a Finnish football league statistics page and waits for the content to load

Starting URL: https://tulospalvelu.palloliitto.fi/category/M1LCUP!M1LCUP25/statistics/points

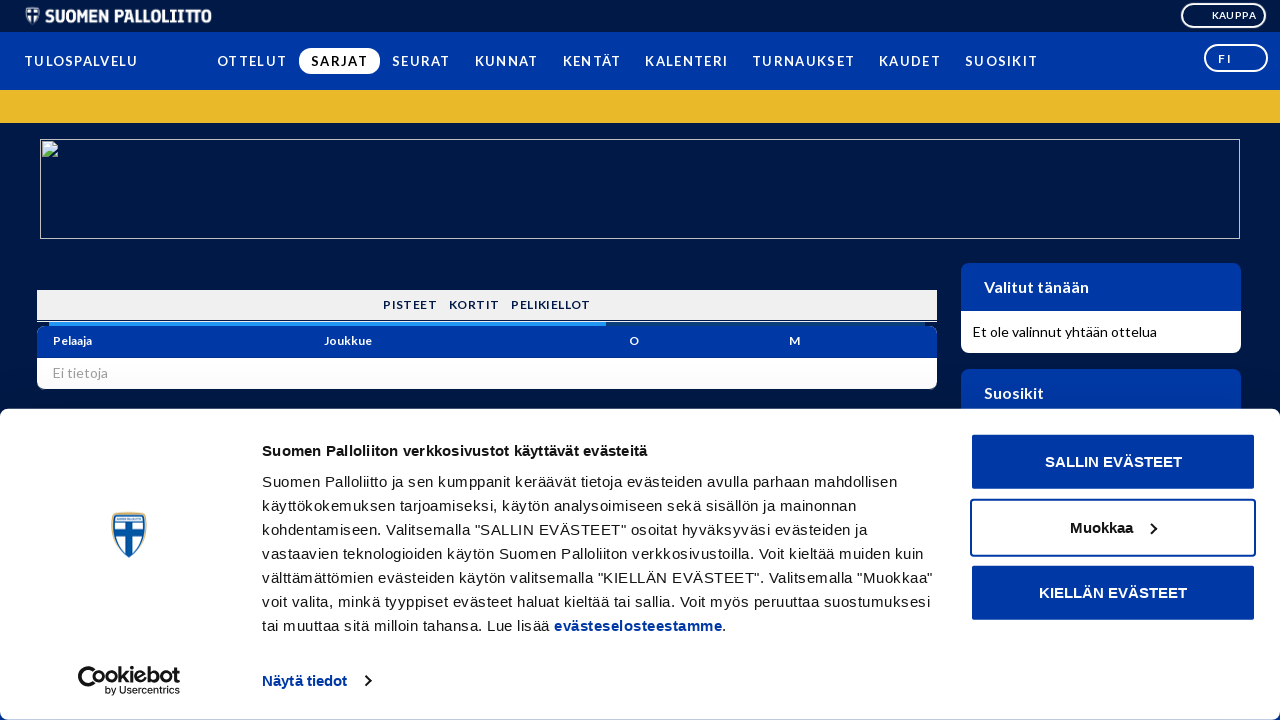

Navigated to Finnish football league statistics page and waited for page body to load
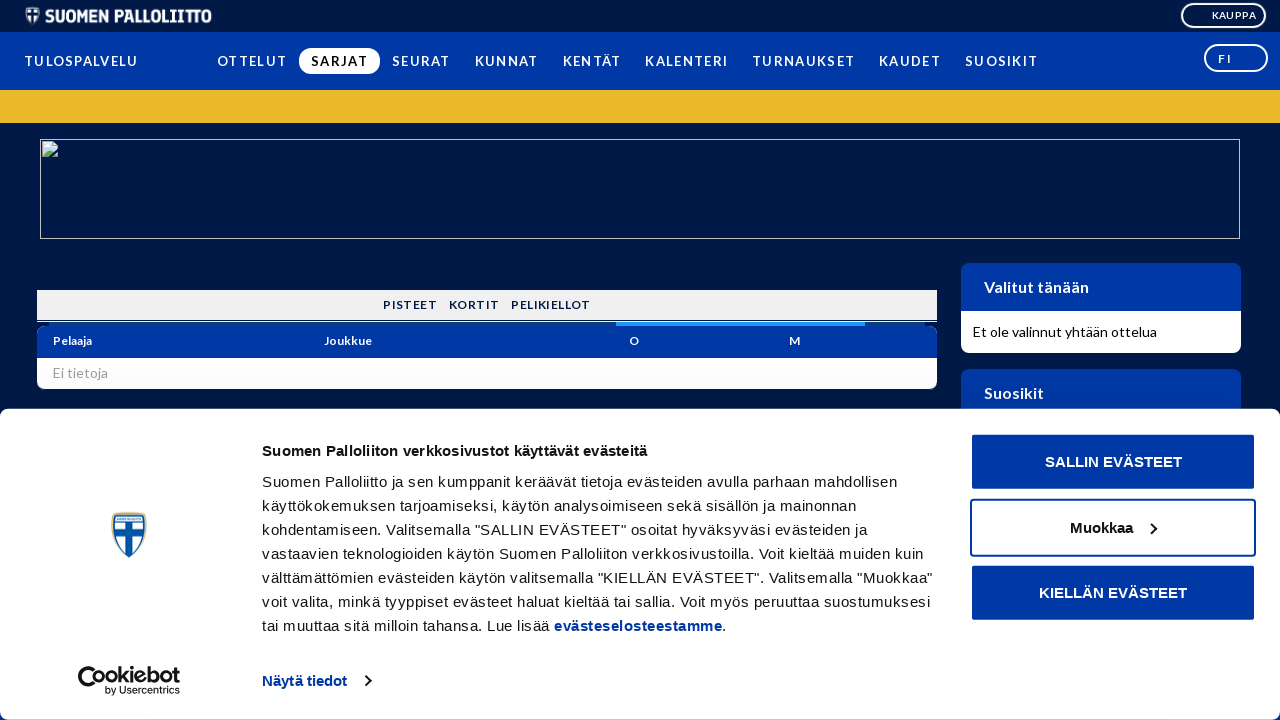

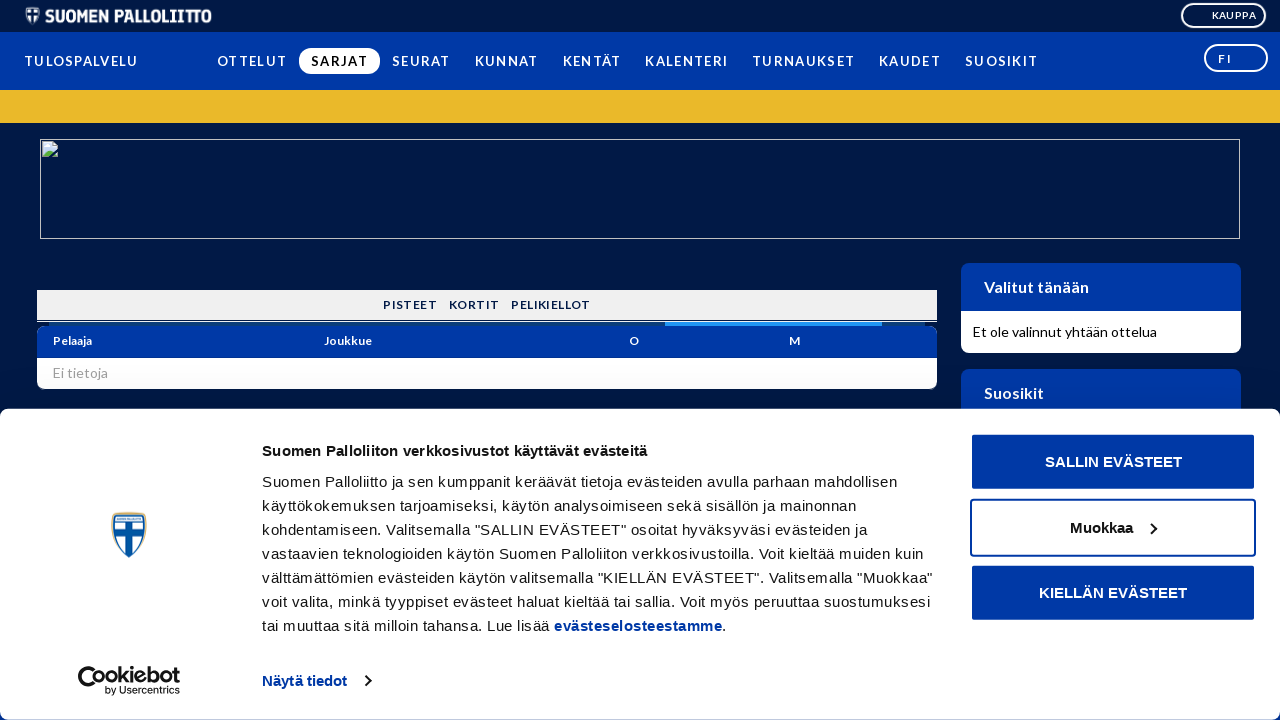